Opens the WebdriverIO website and verifies the page title matches the expected value

Starting URL: https://webdriver.io

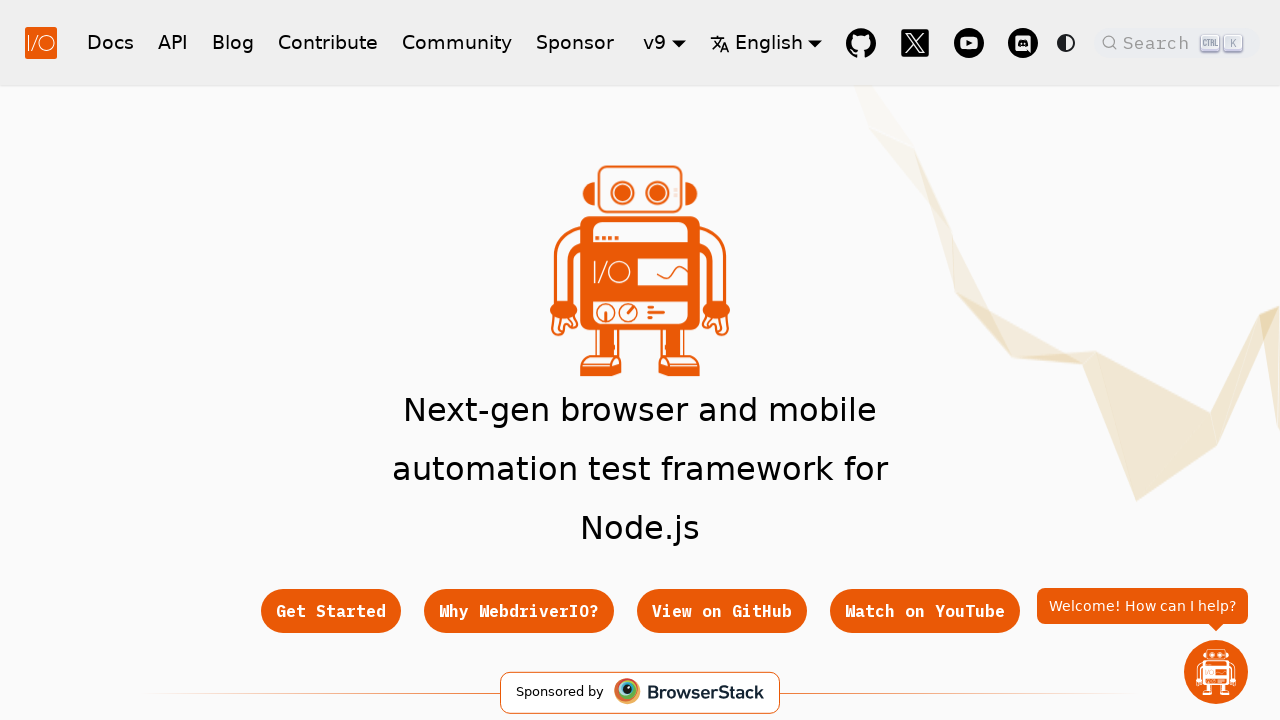

Verified page title matches expected WebdriverIO title
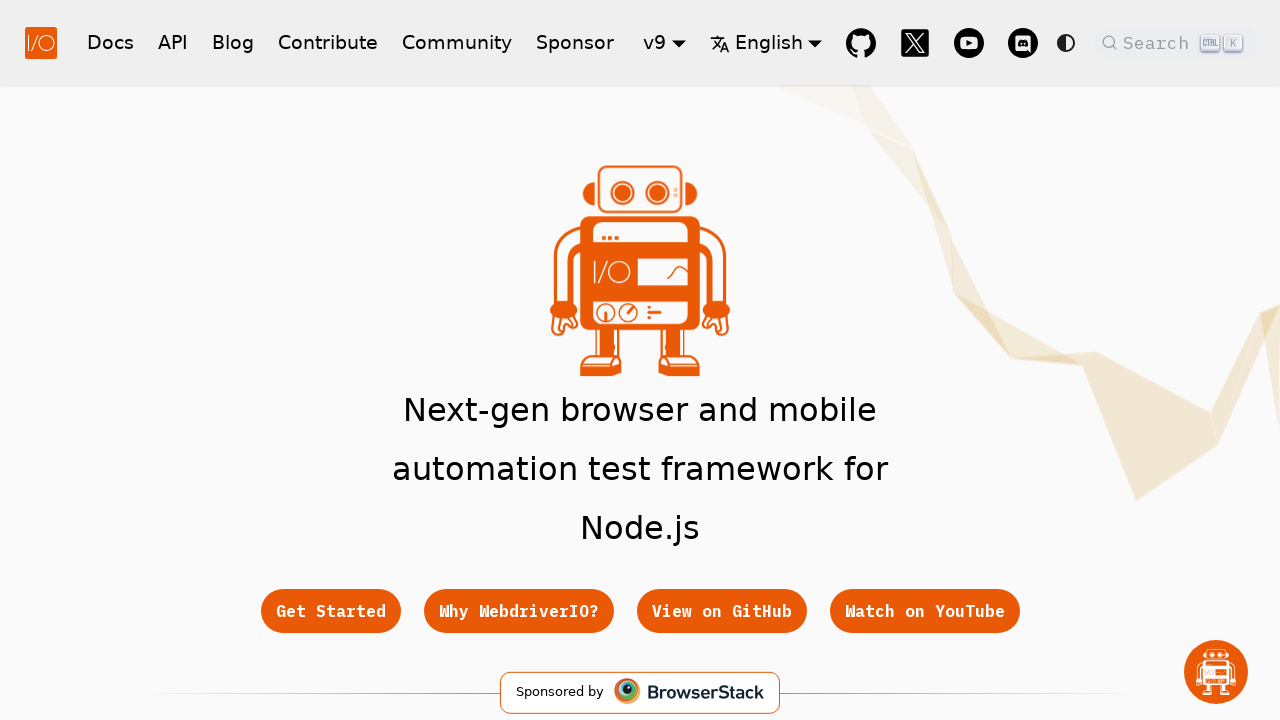

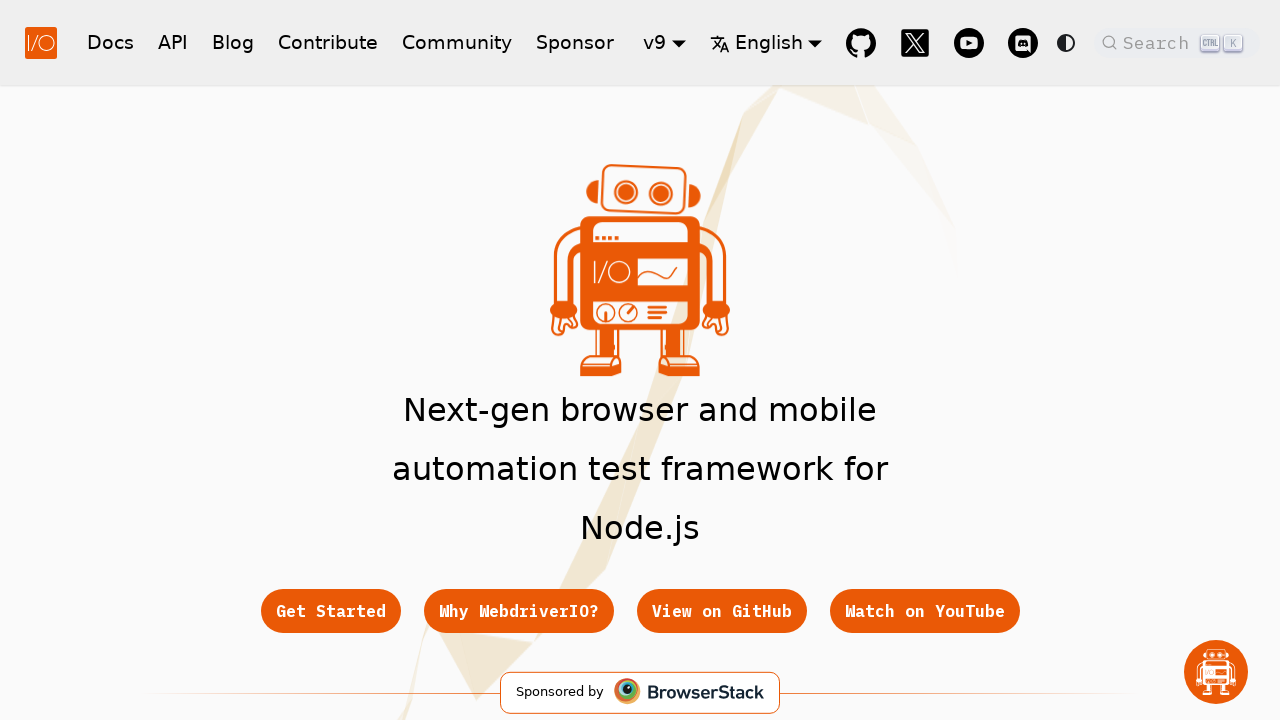